Practices various Selenium locator techniques on a demo login page by filling username/password fields, clicking sign-in, then navigating to the forgot password form and filling out name, email, and phone fields.

Starting URL: https://rahulshettyacademy.com/locatorspractice/

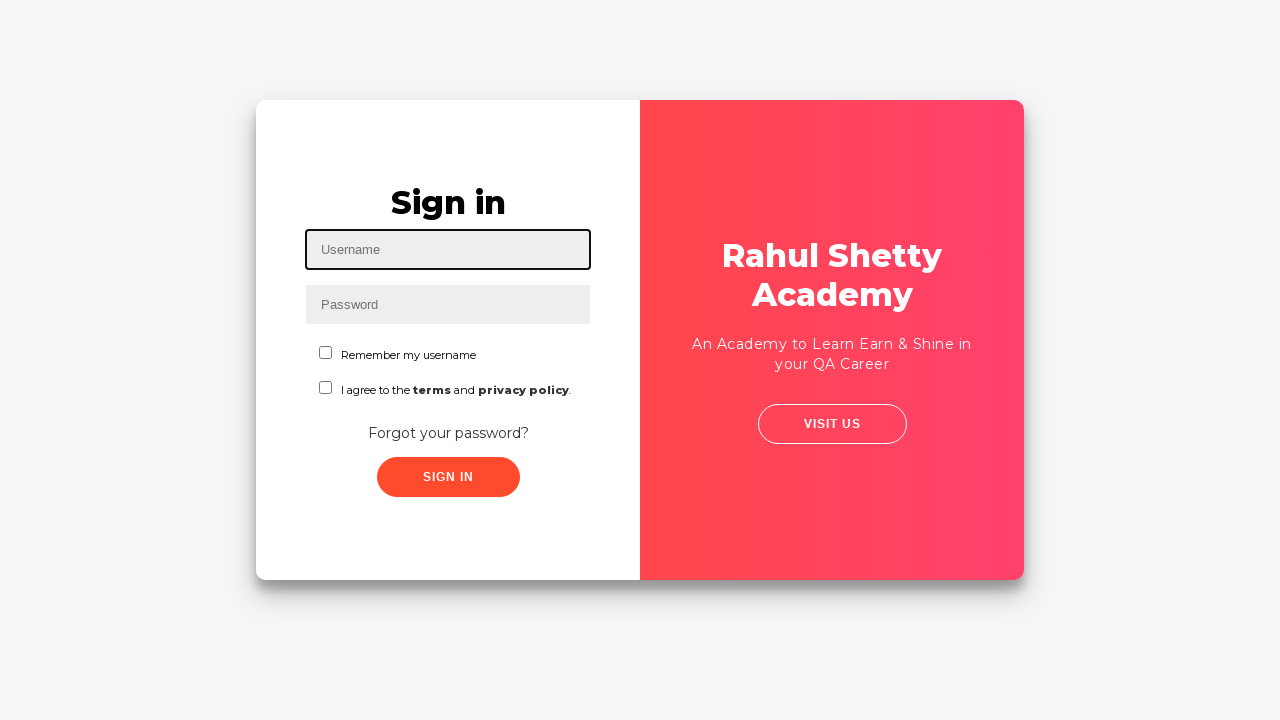

Filled username field with 'Mayuresh' on input#inputUsername
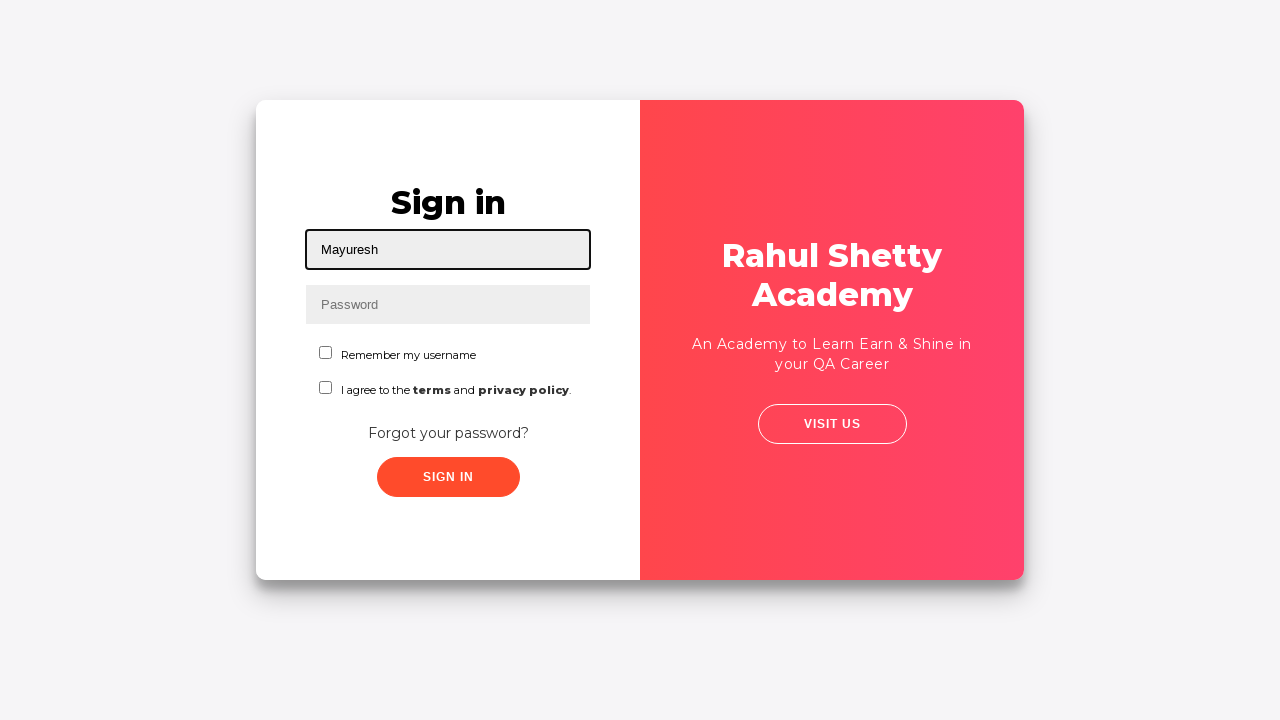

Filled password field with 'Hello123' on input[placeholder='Password']
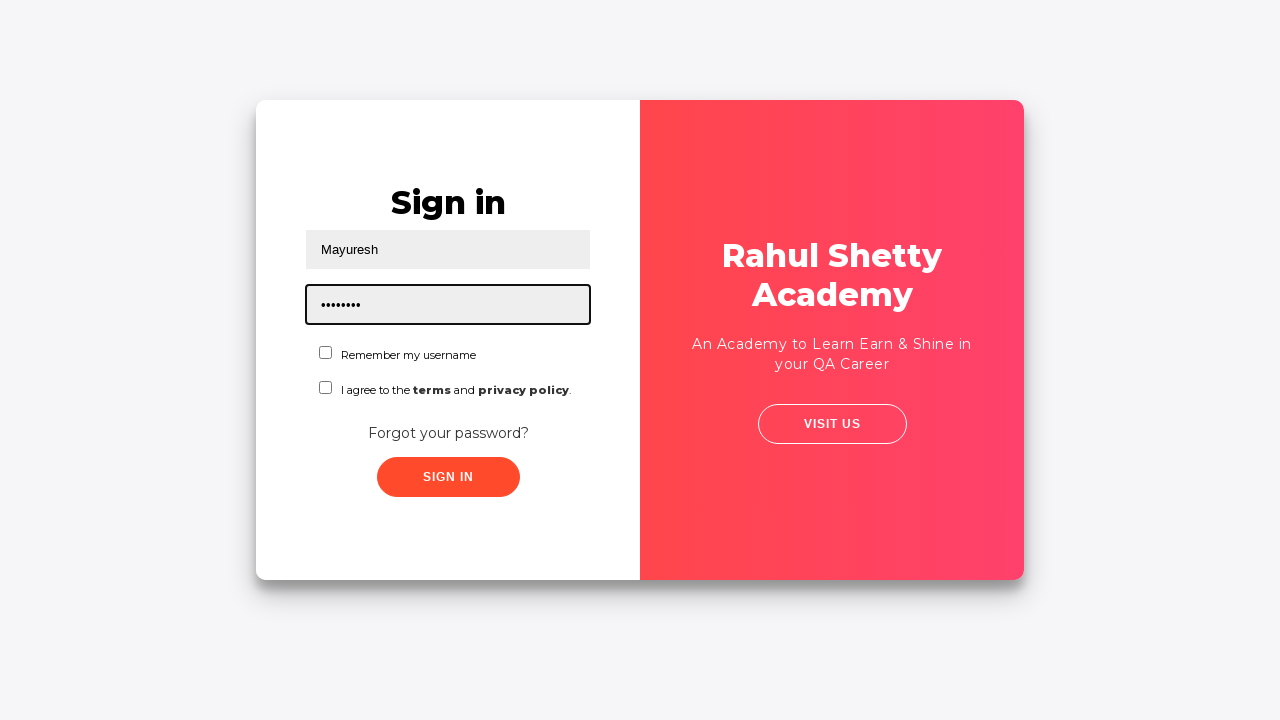

Clicked sign in button at (448, 477) on button.signInBtn
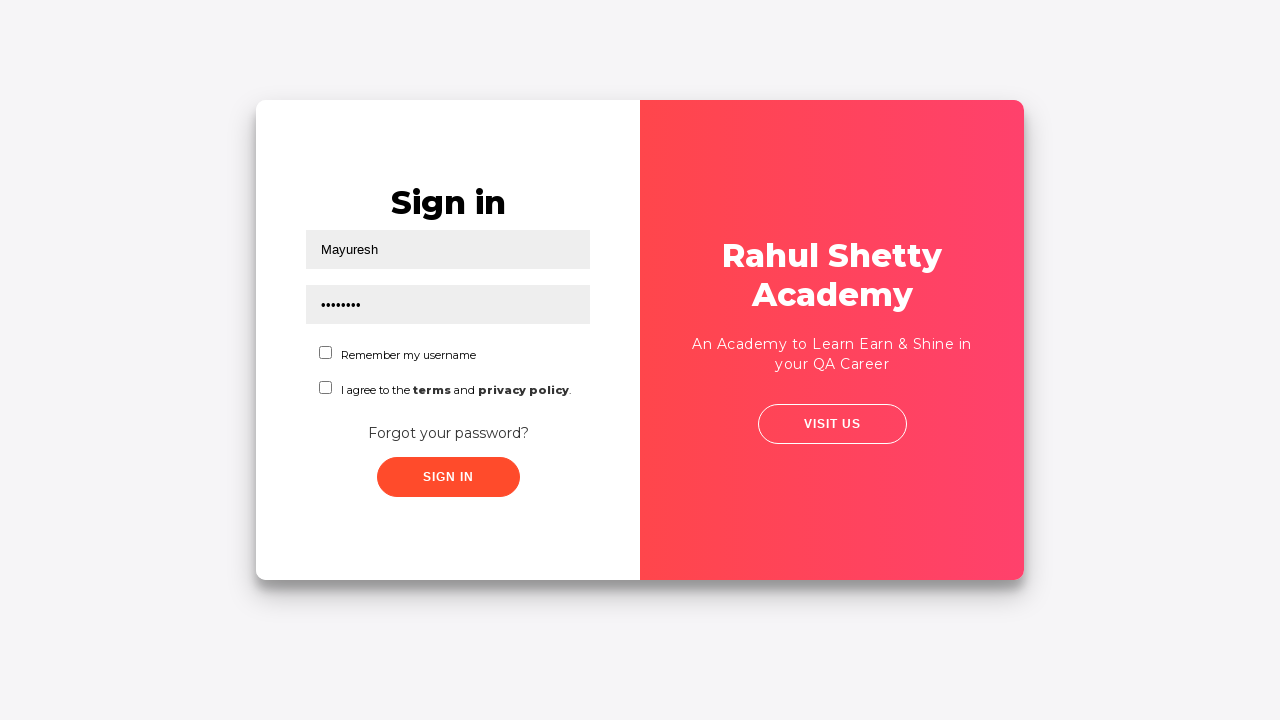

Error message appeared
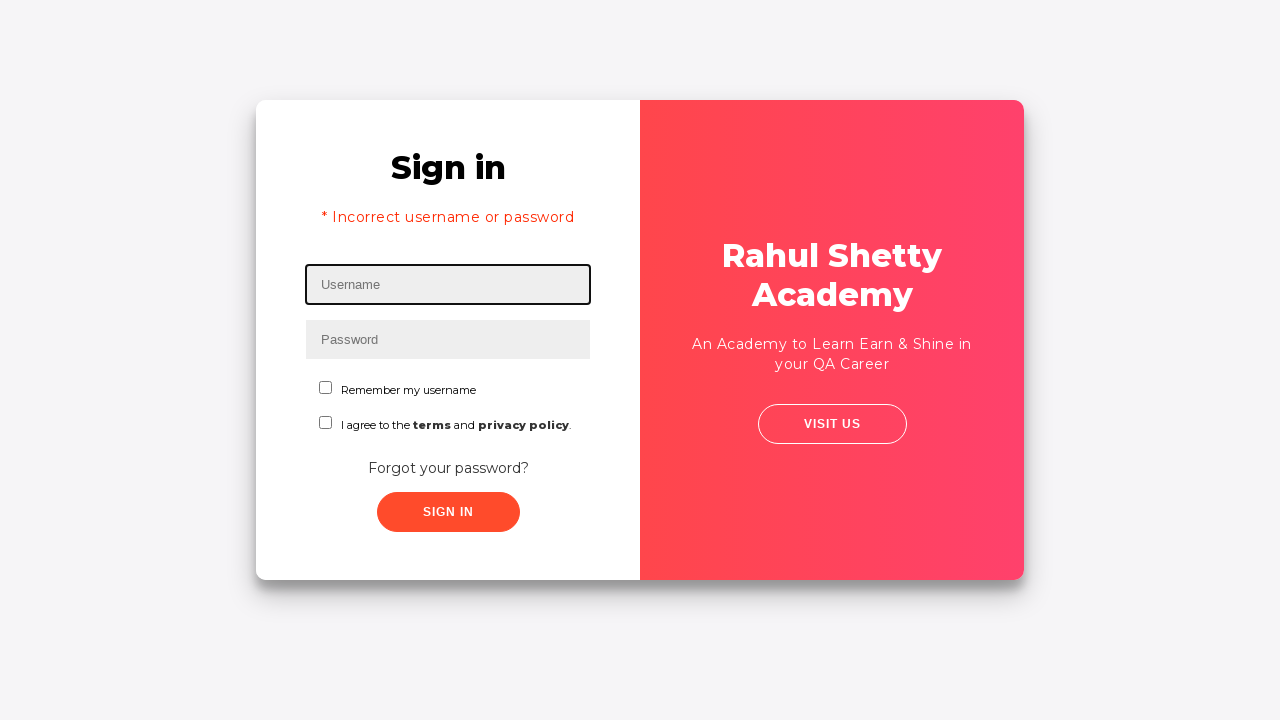

Retrieved error message text: '* Incorrect username or password '
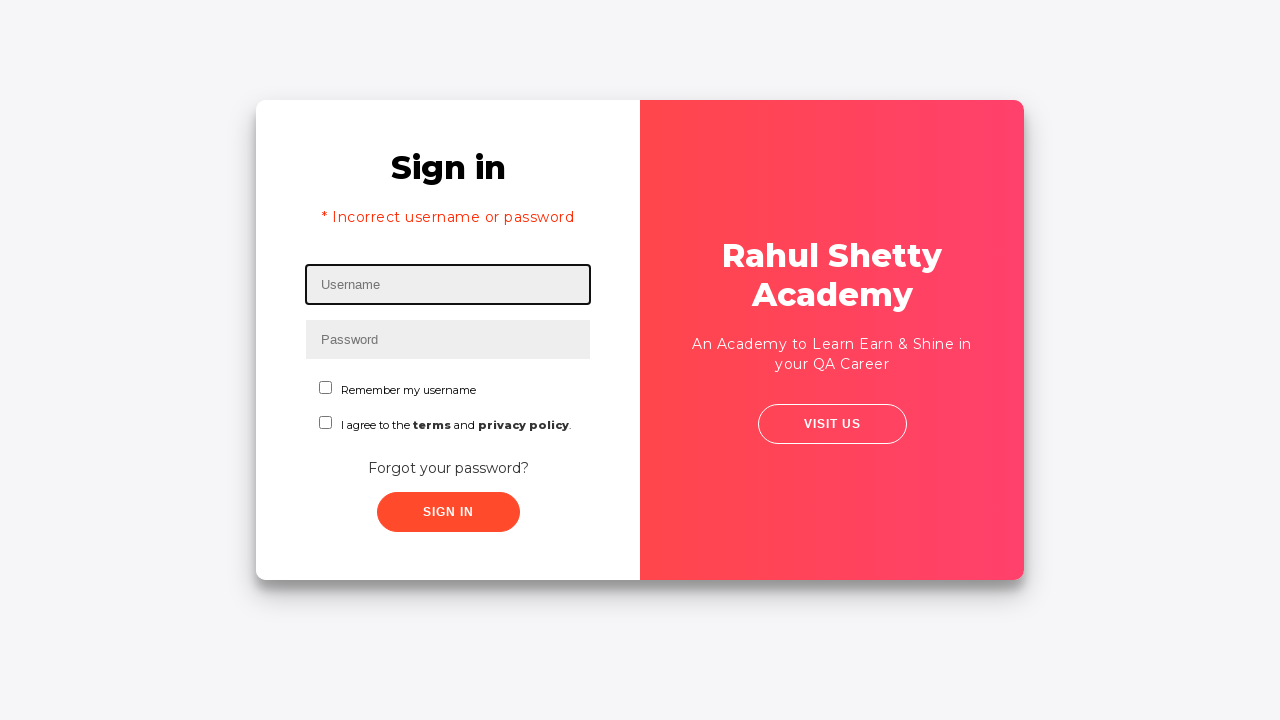

Clicked 'Forgot your password?' link at (448, 468) on text=Forgot your password?
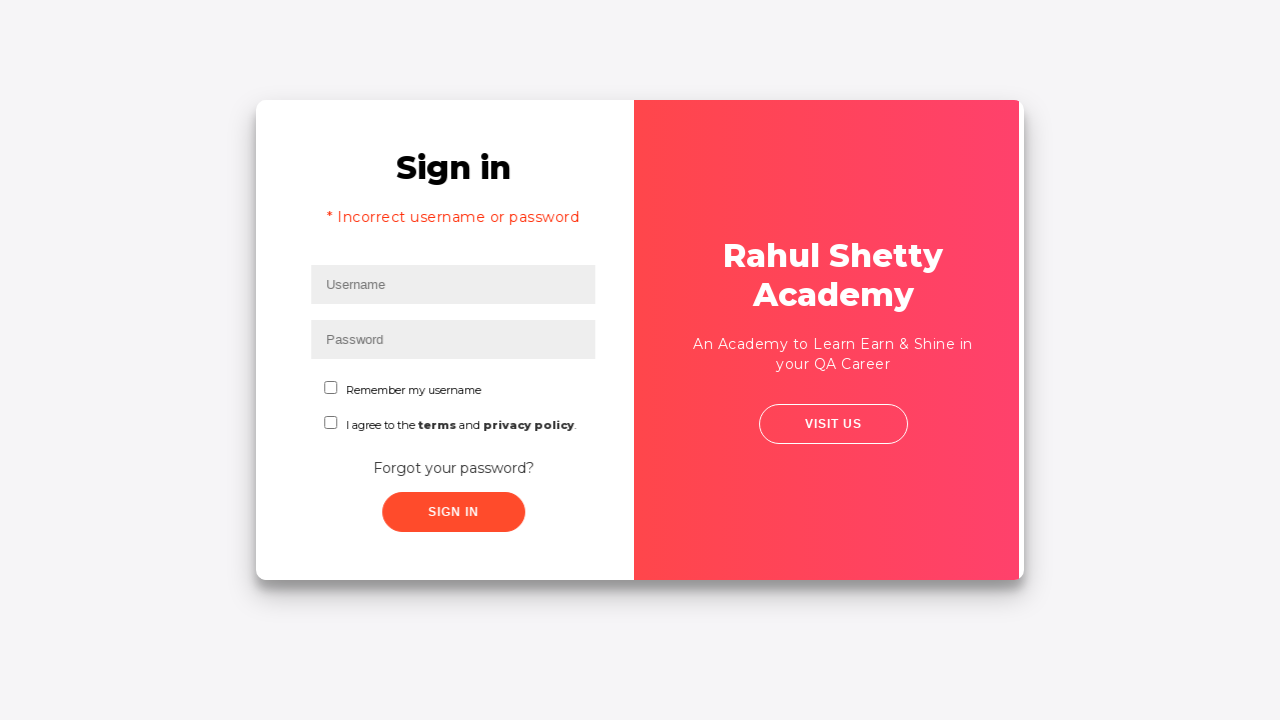

Filled name field with 'Shamanth' on input[placeholder='Name']
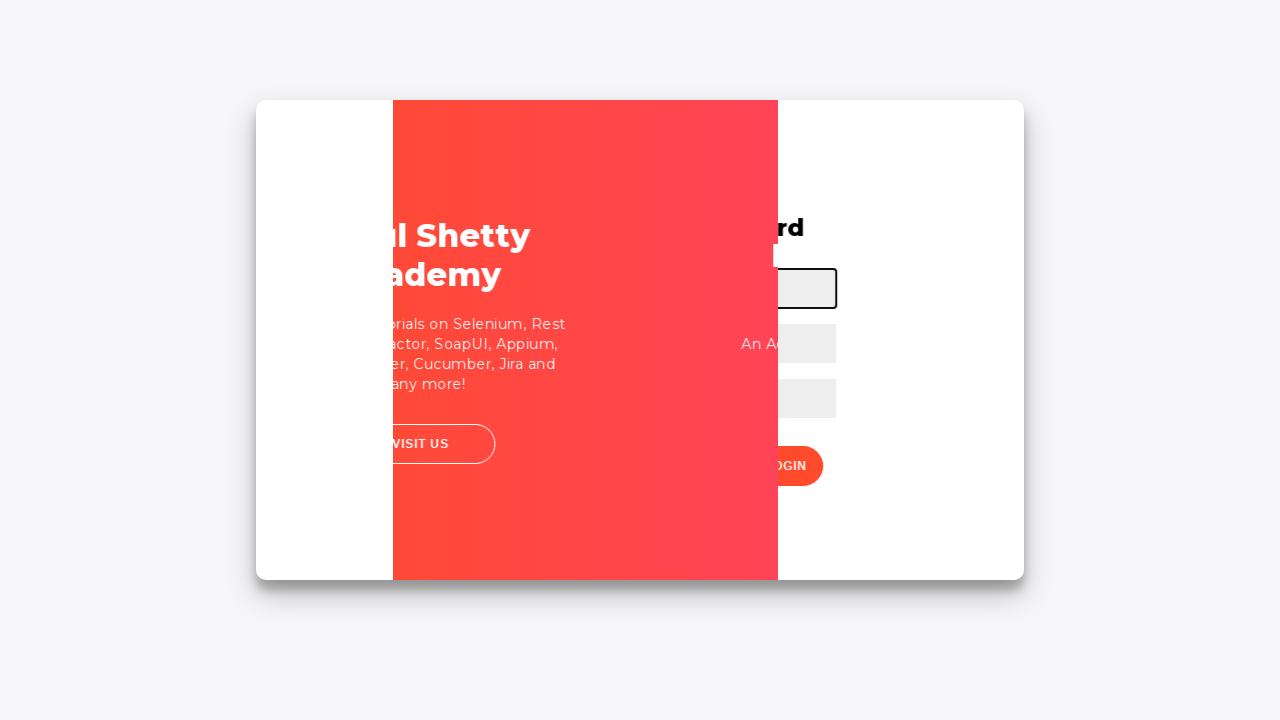

Filled email field with 'john@gmail.com' on input[placeholder='Email']
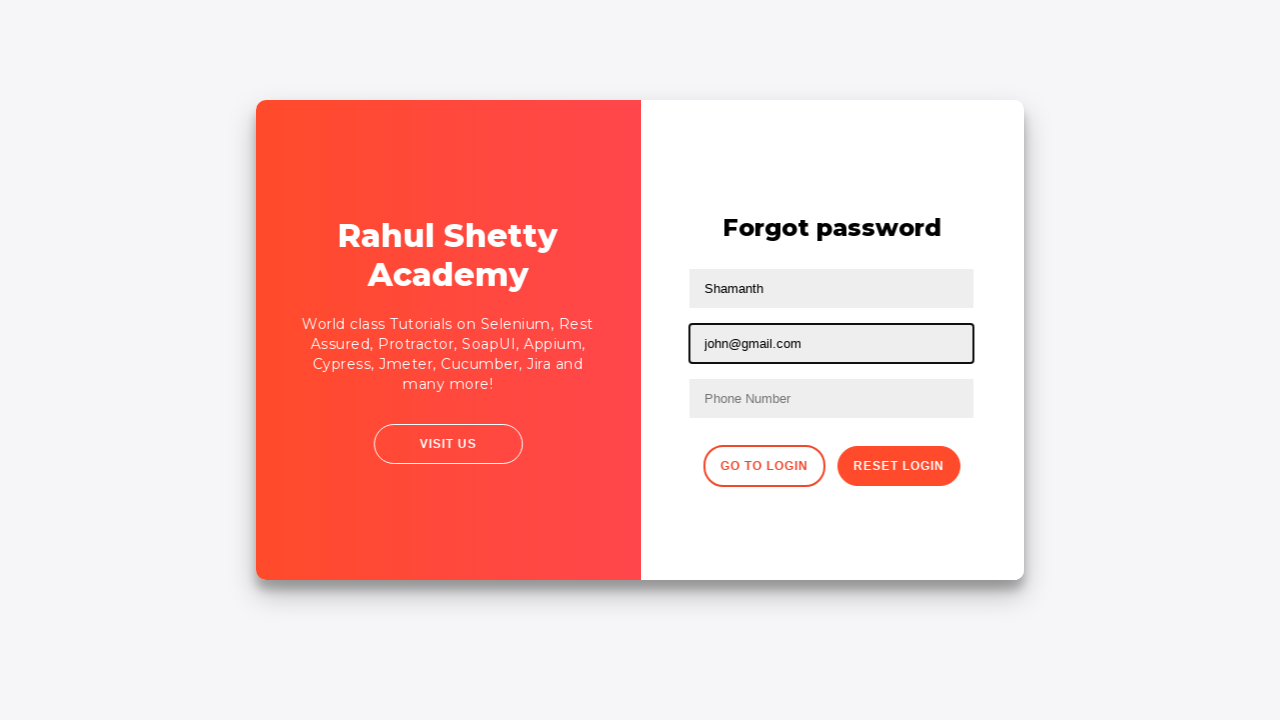

Cleared the email field (second text input) on input[type='text'] >> nth=1
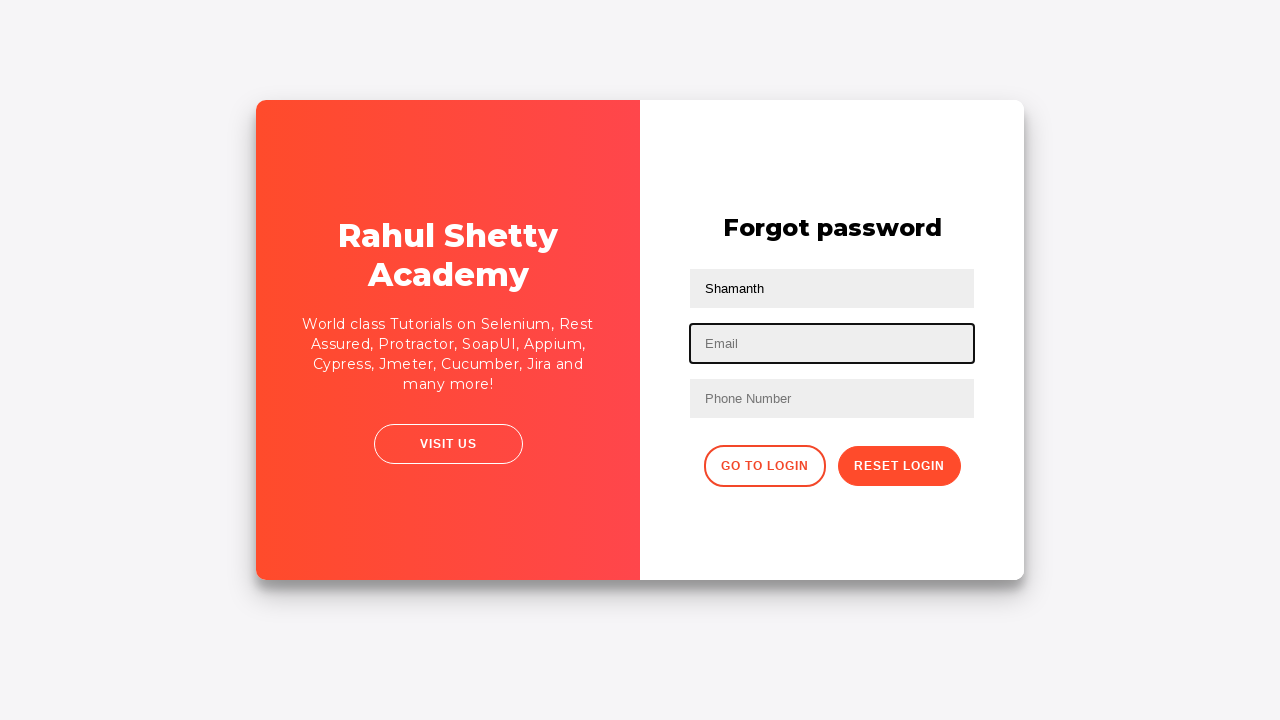

Filled email field with 'shamanthdeokar@gmail.com' on input[type='text']:nth-child(3)
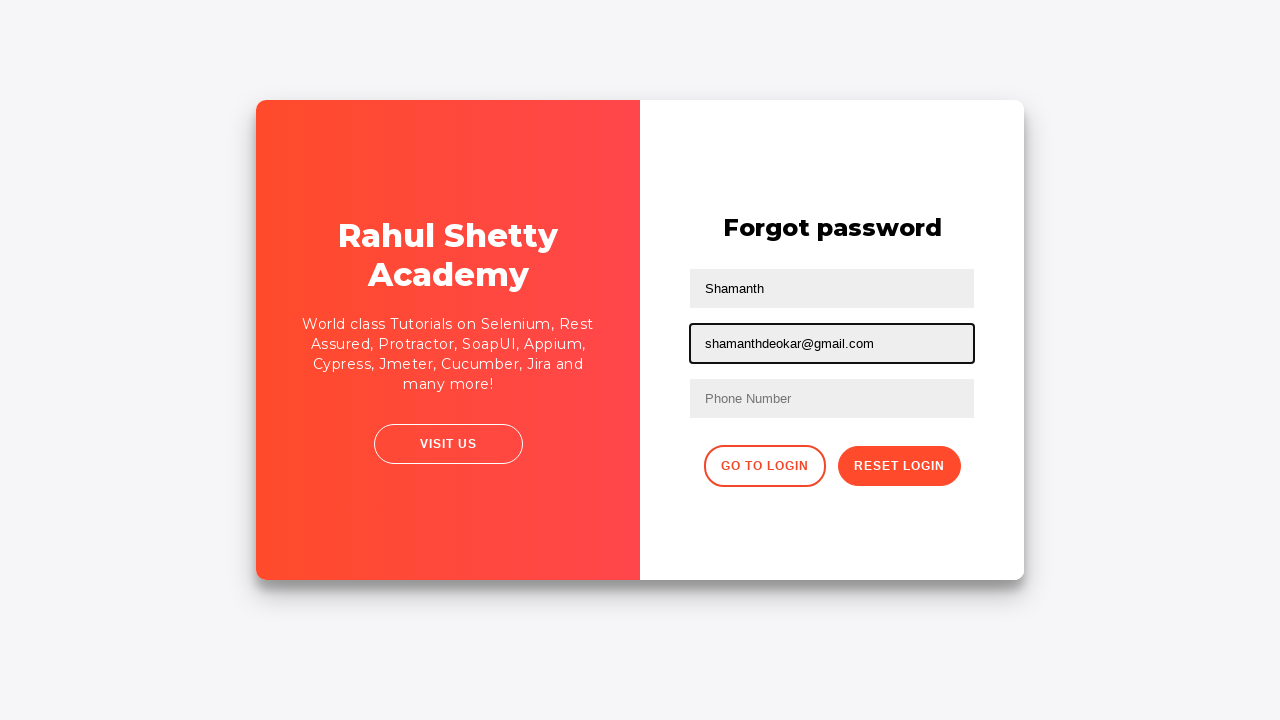

Filled phone number field with '9075559055' on form input:nth-of-type(3)
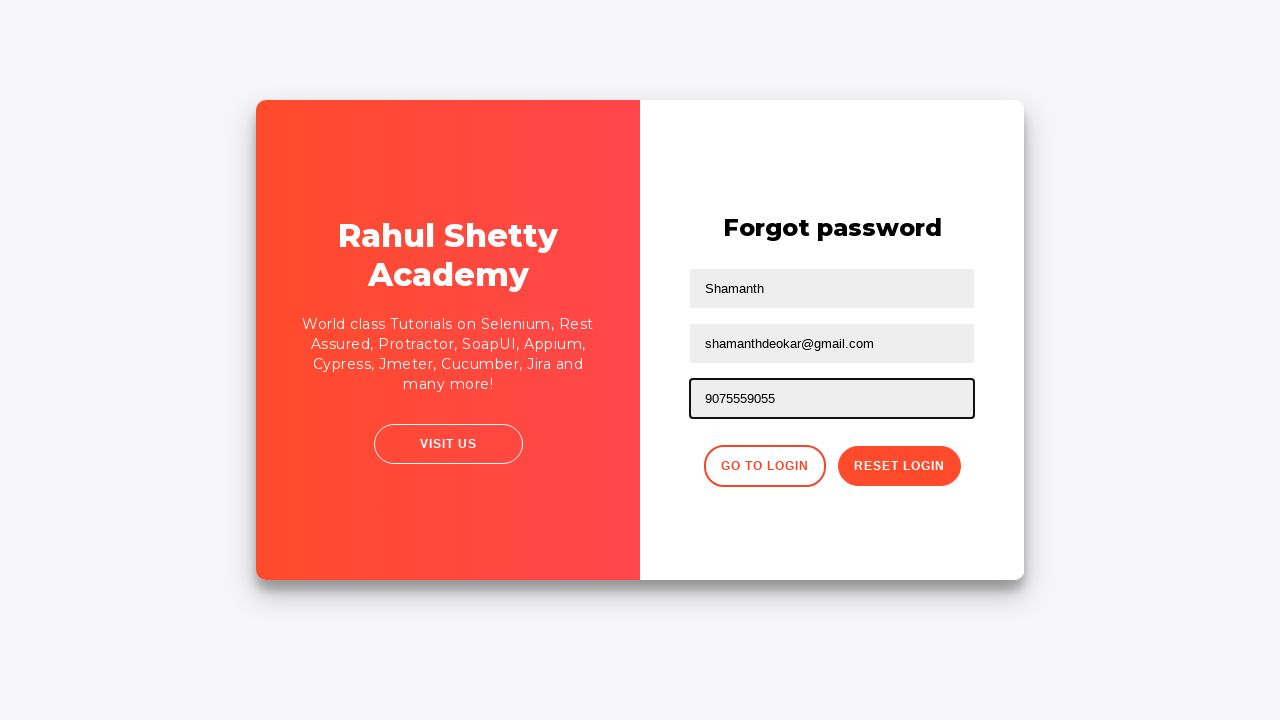

Retrieved form heading text: 'Forgot password'
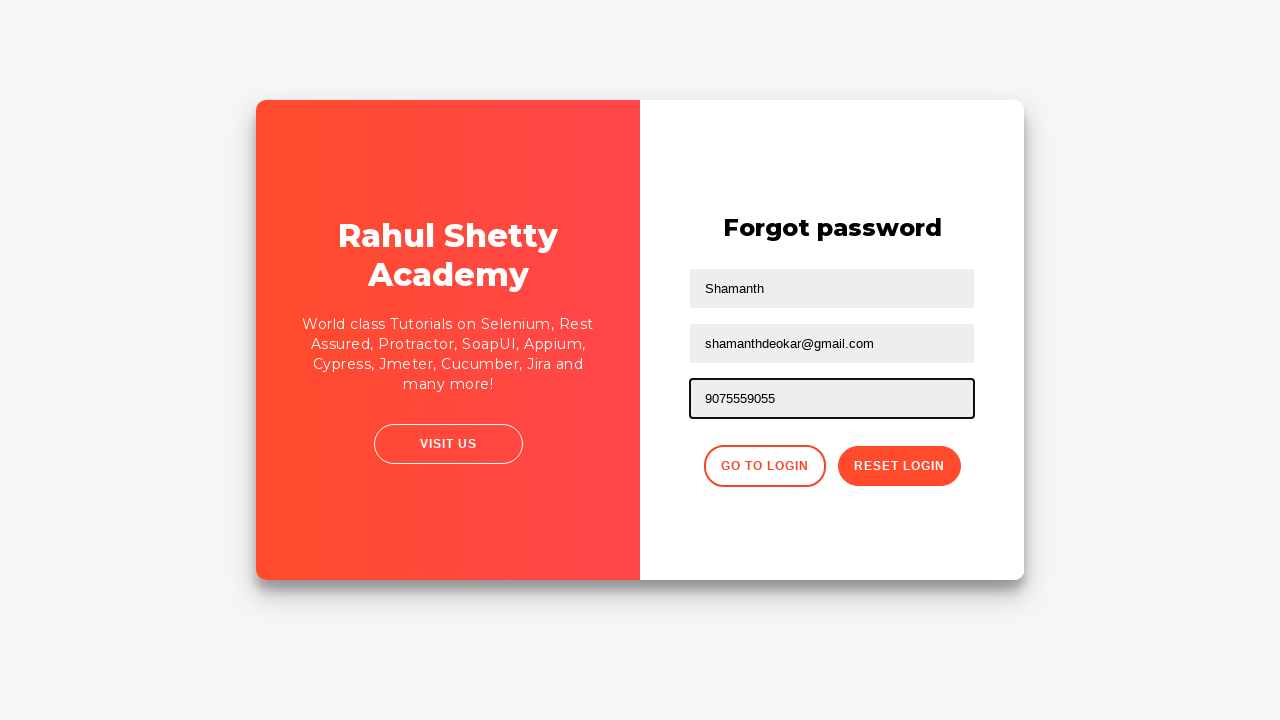

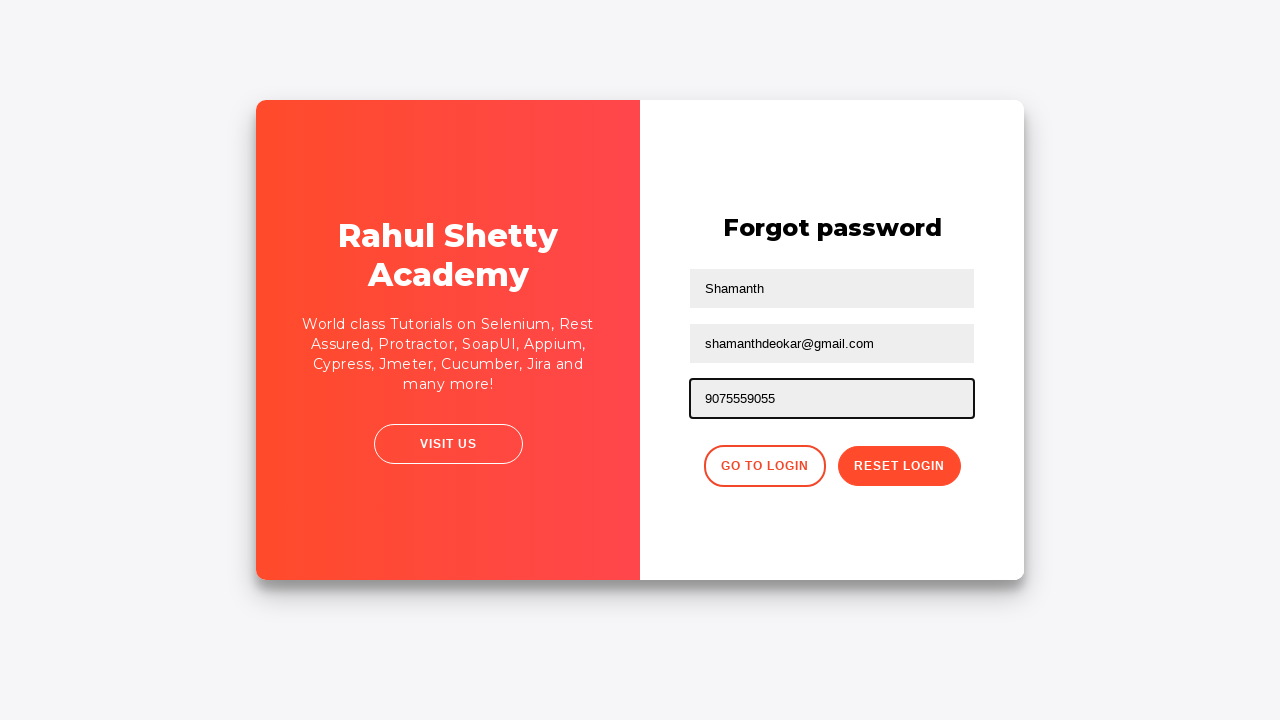